Tests the coin search functionality on cntoken.io by scrolling down the page, finding the search input, entering a coin name, and submitting the search

Starting URL: https://cntoken.io/coins

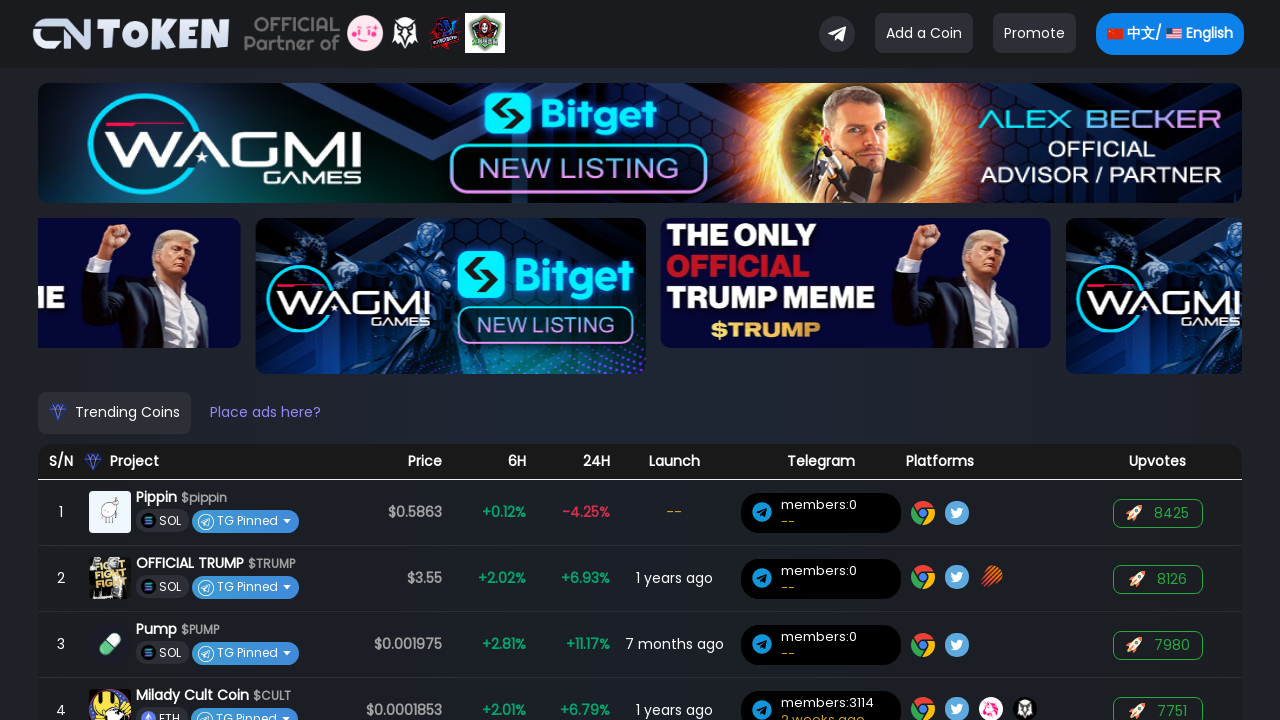

Scrolled down page by 2000px to load content
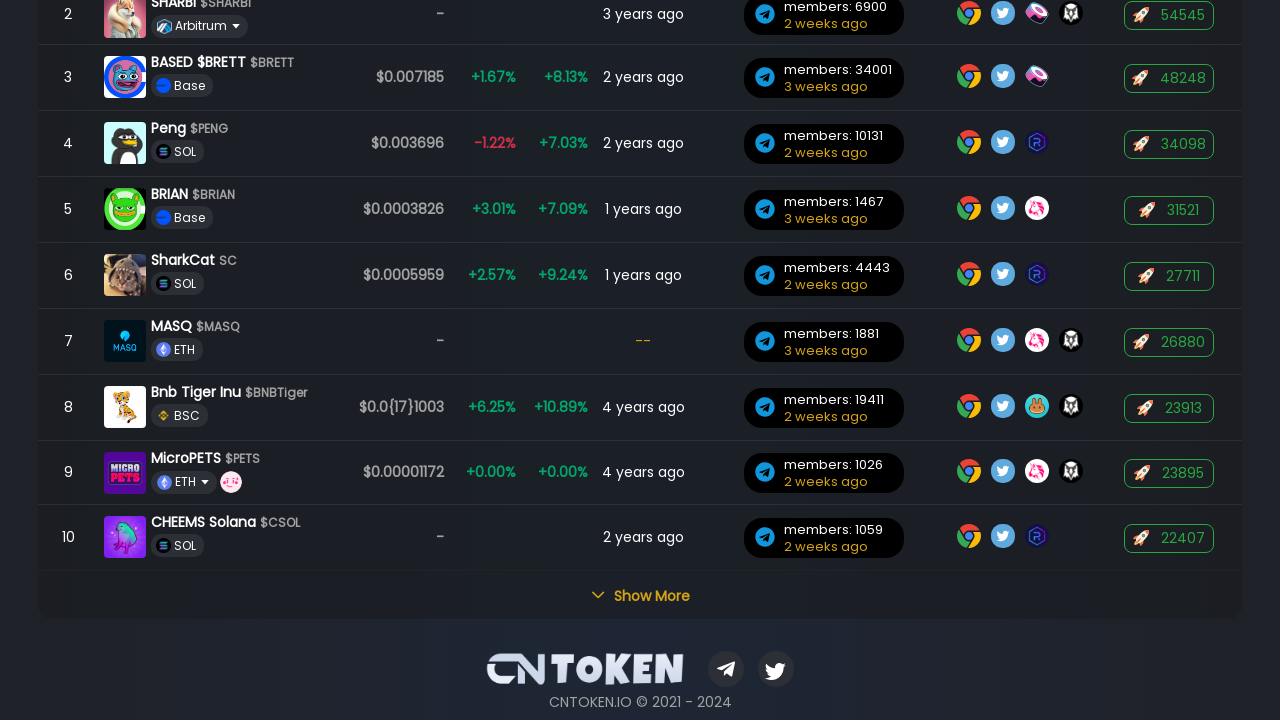

Waited 1000ms for page content to settle
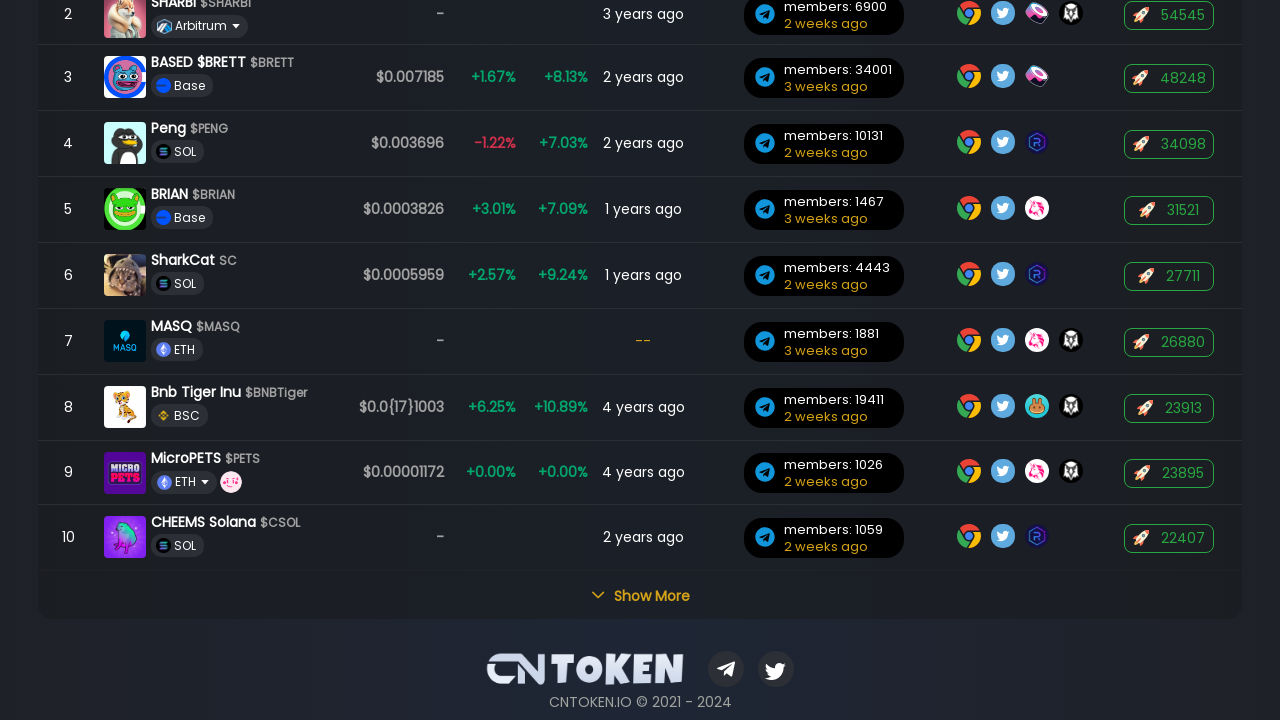

Clicked on the search input field at (323, 360) on xpath=/html/body/div[1]/div/div[2]/div[1]/div/div[4]/div[1]/div[2]/div[1]/input
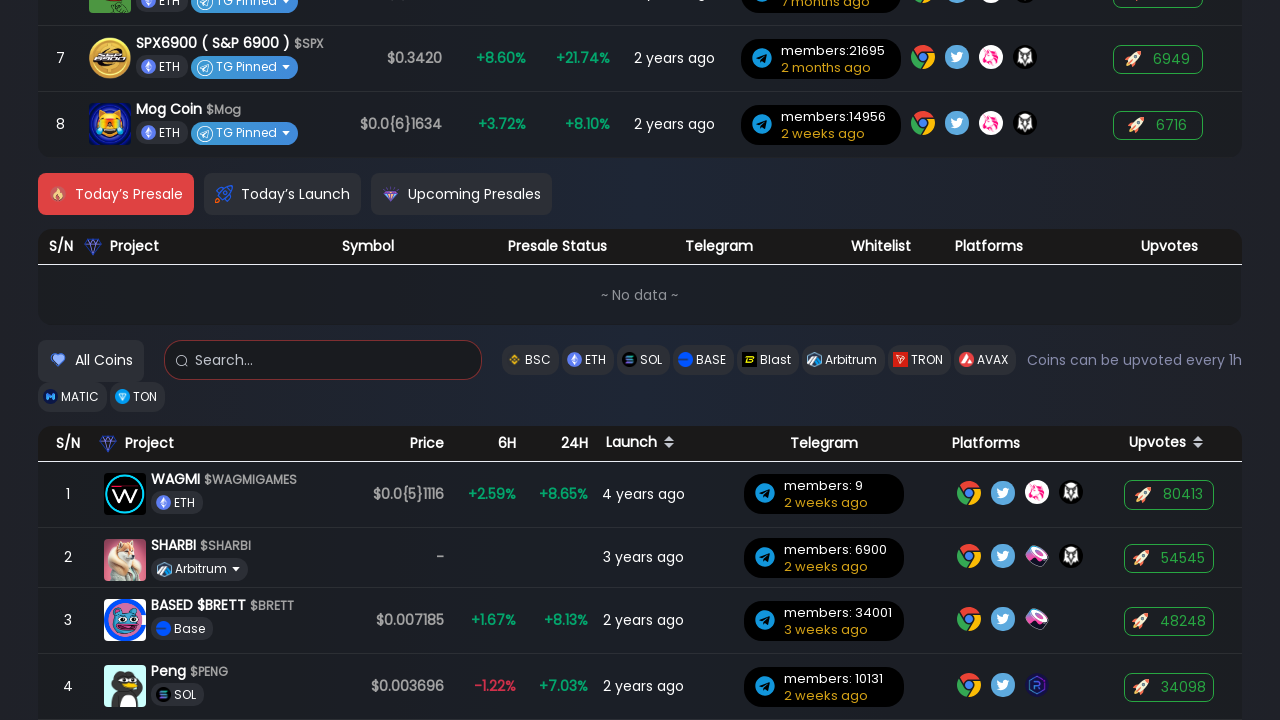

Entered 'OpSec' into the search input field on xpath=/html/body/div[1]/div/div[2]/div[1]/div/div[4]/div[1]/div[2]/div[1]/input
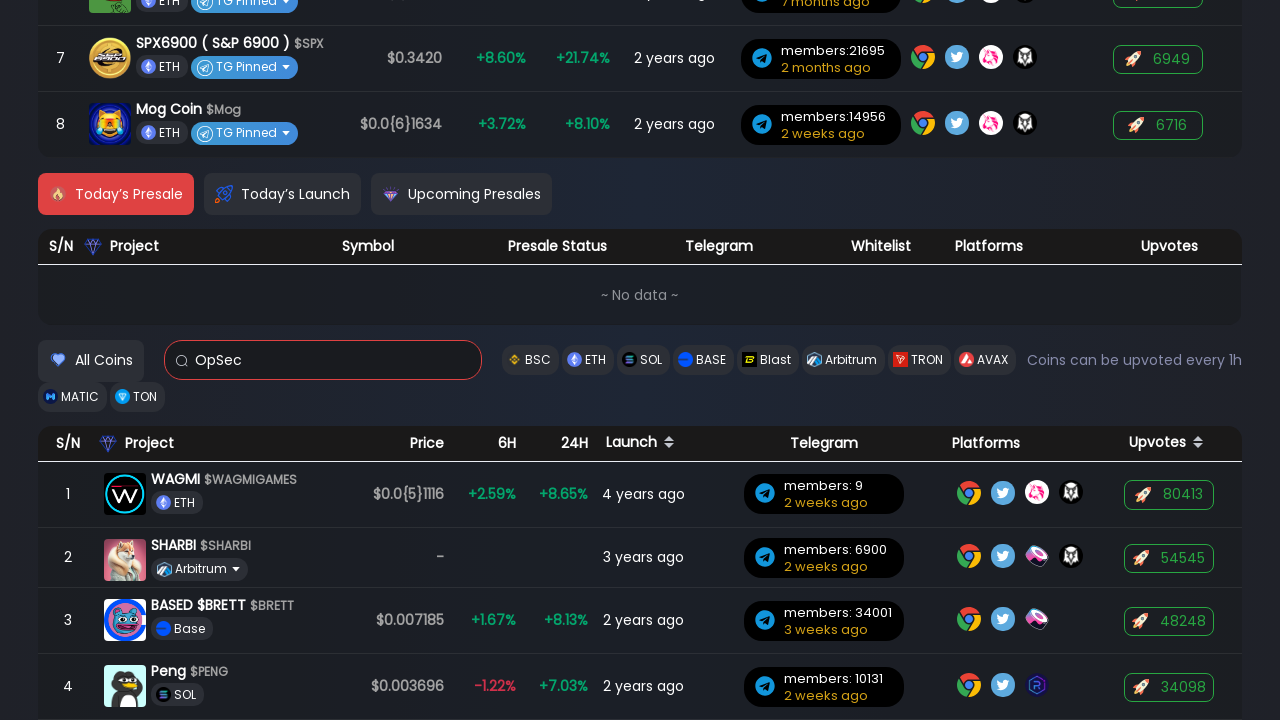

Pressed Enter to submit the coin search on xpath=/html/body/div[1]/div/div[2]/div[1]/div/div[4]/div[1]/div[2]/div[1]/input
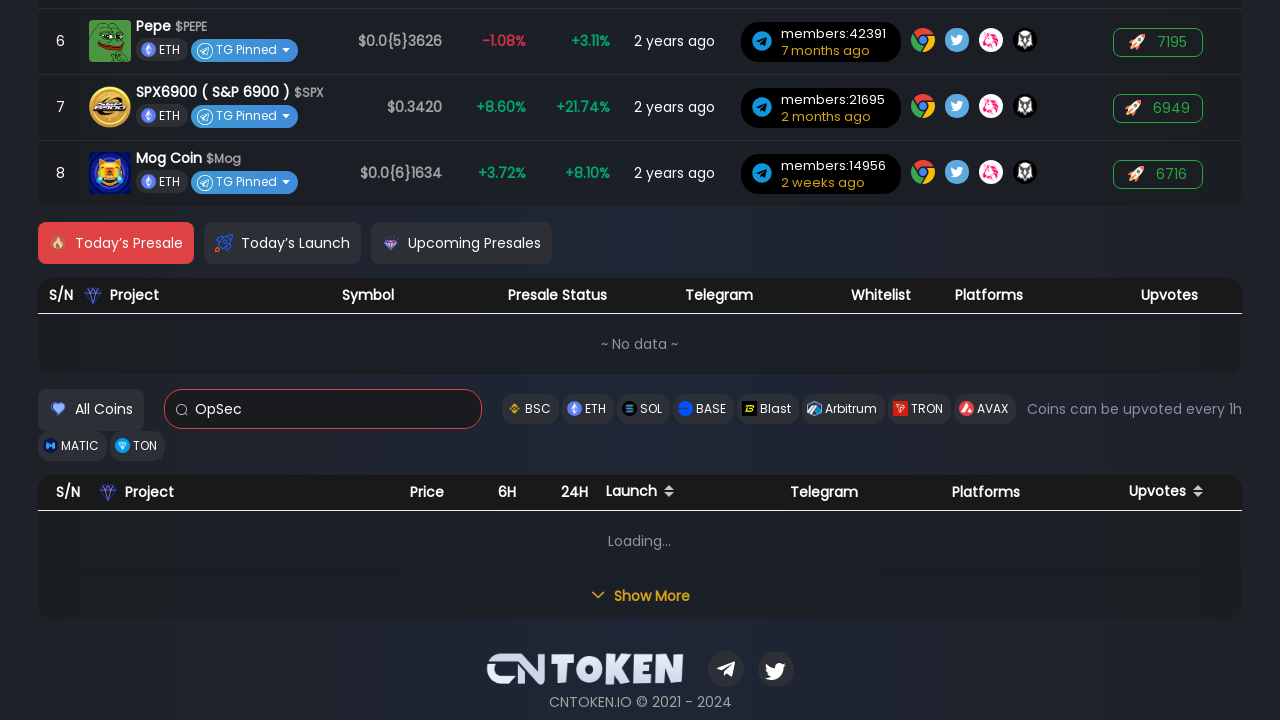

Waited 2000ms for search results to load
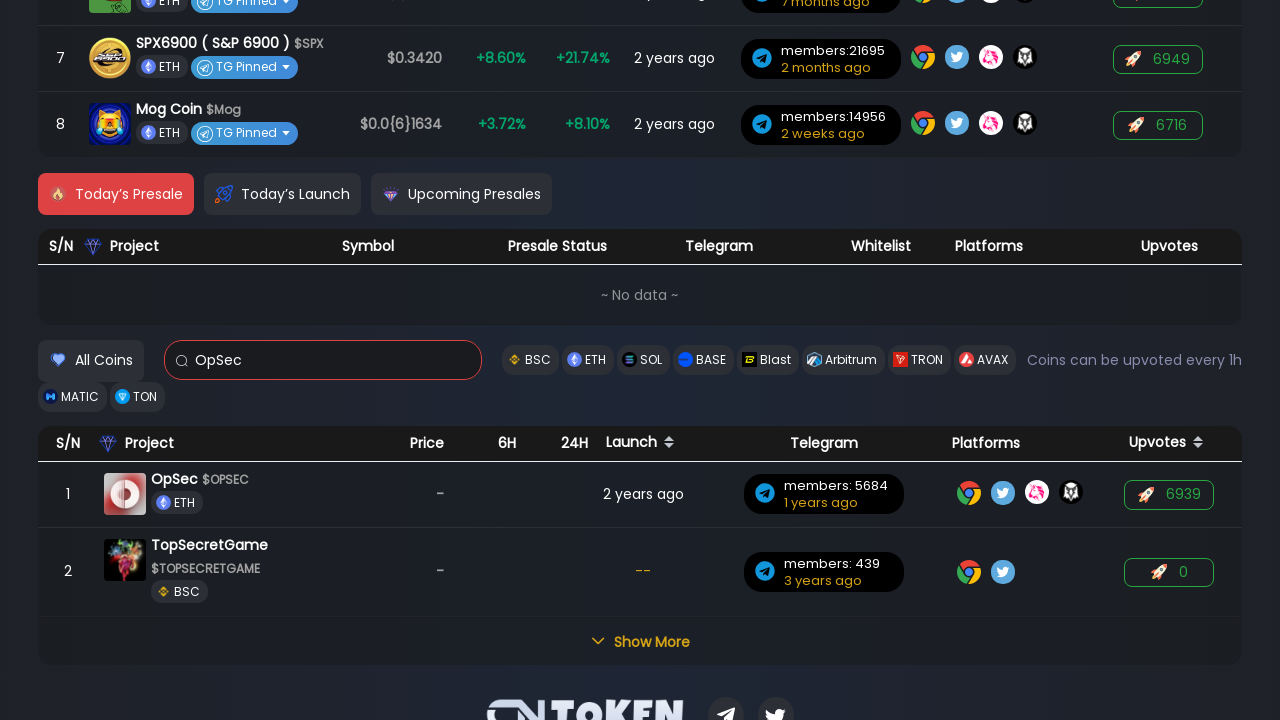

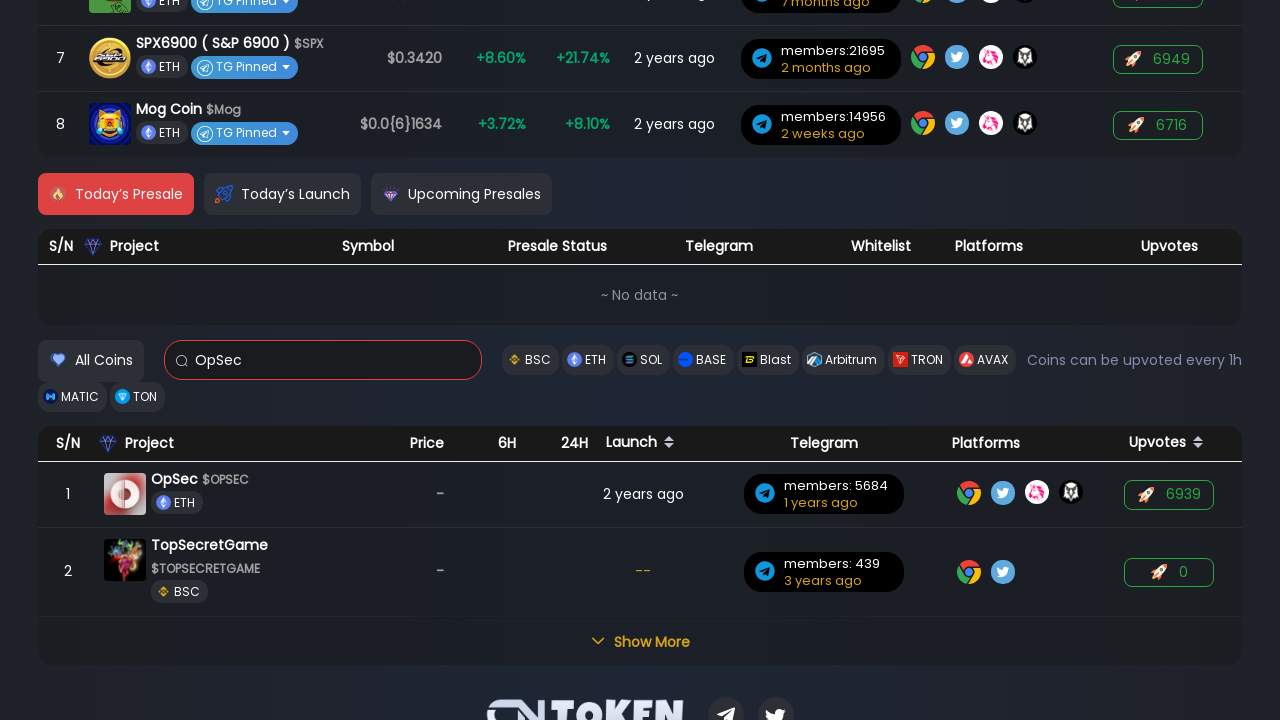